Tests a registration form by identifying required fields (marked with asterisks), filling them in, submitting the form, and verifying the success message is displayed.

Starting URL: http://suninjuly.github.io/registration1.html

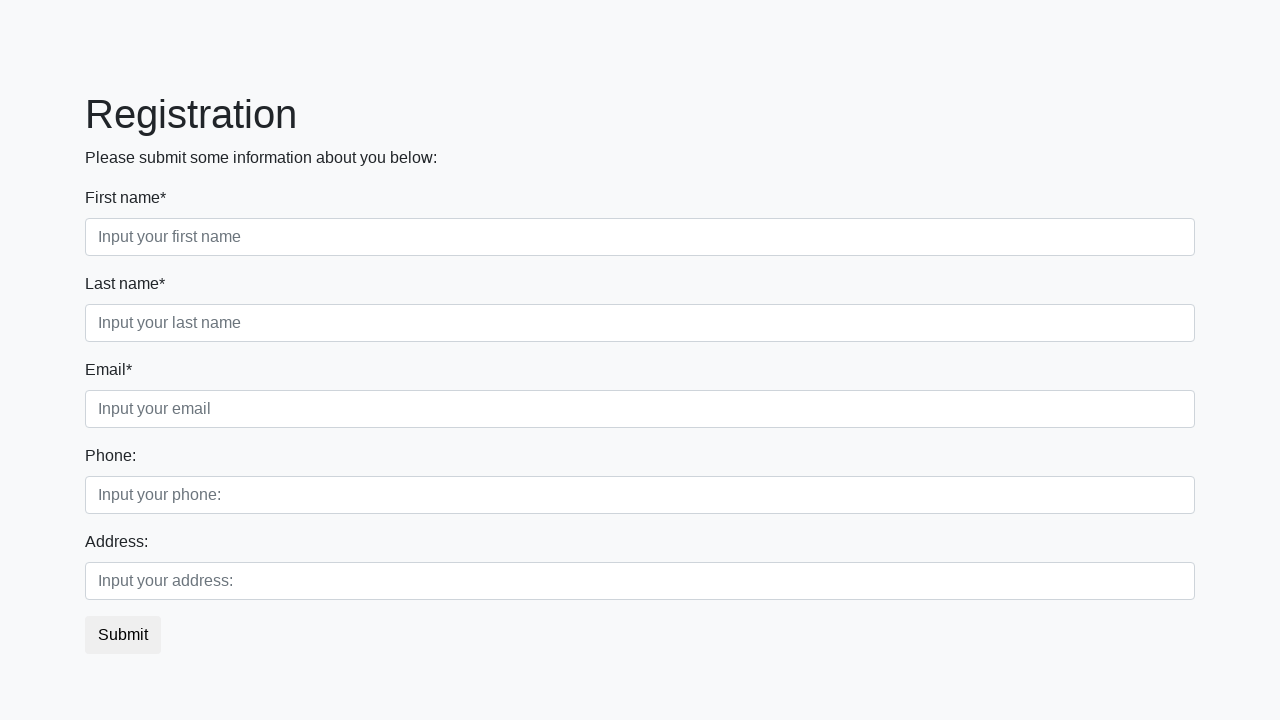

Located all label elements on the registration form
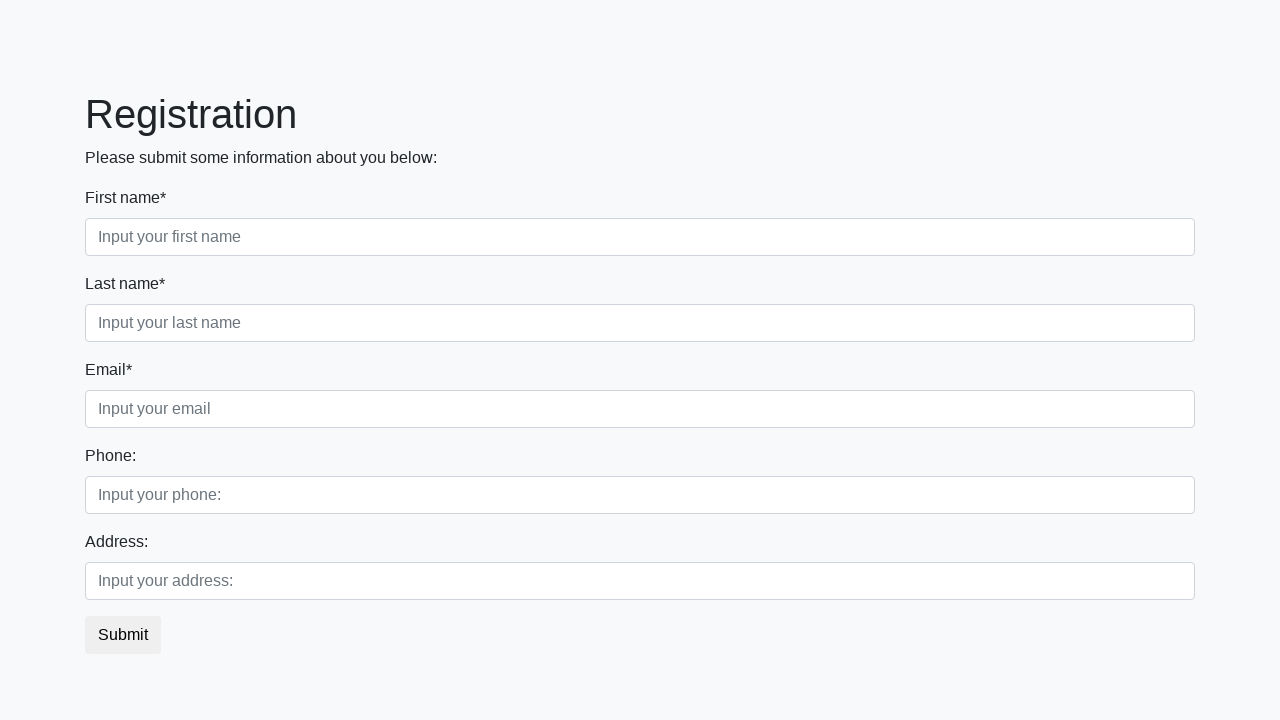

Located all input elements on the registration form
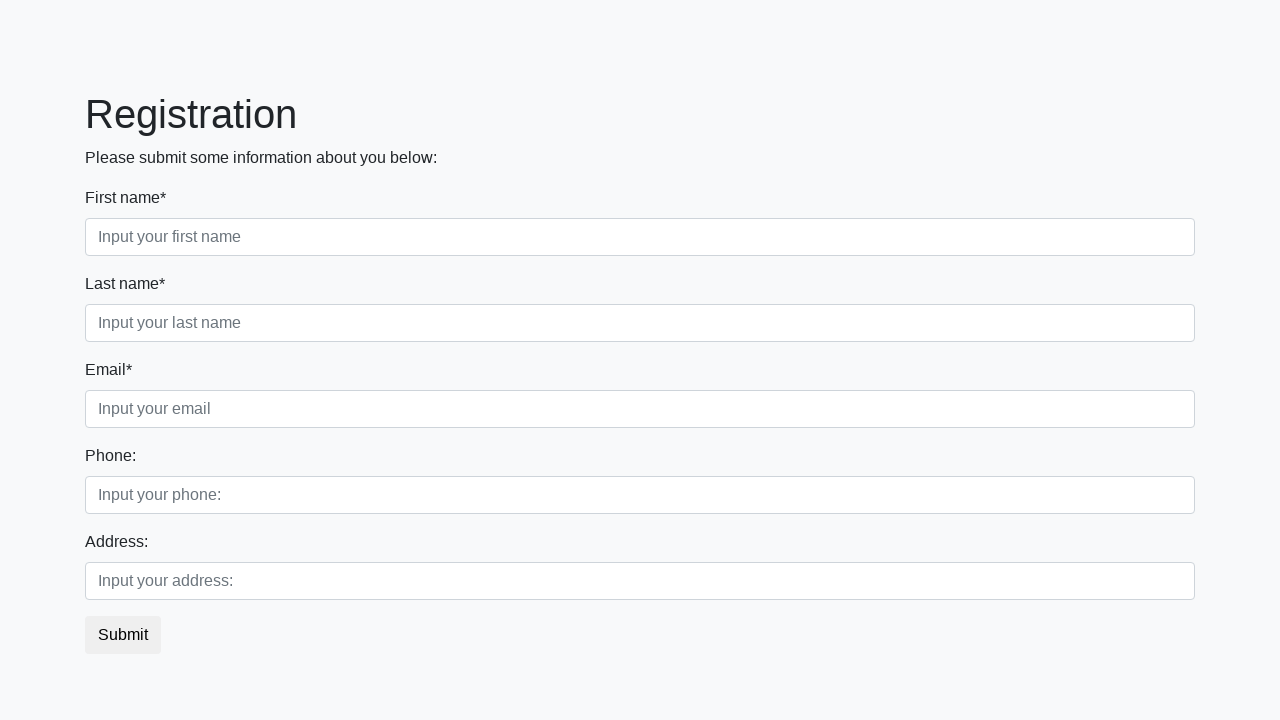

Filled required field 'First name*' with 'TestValue123' on input >> nth=0
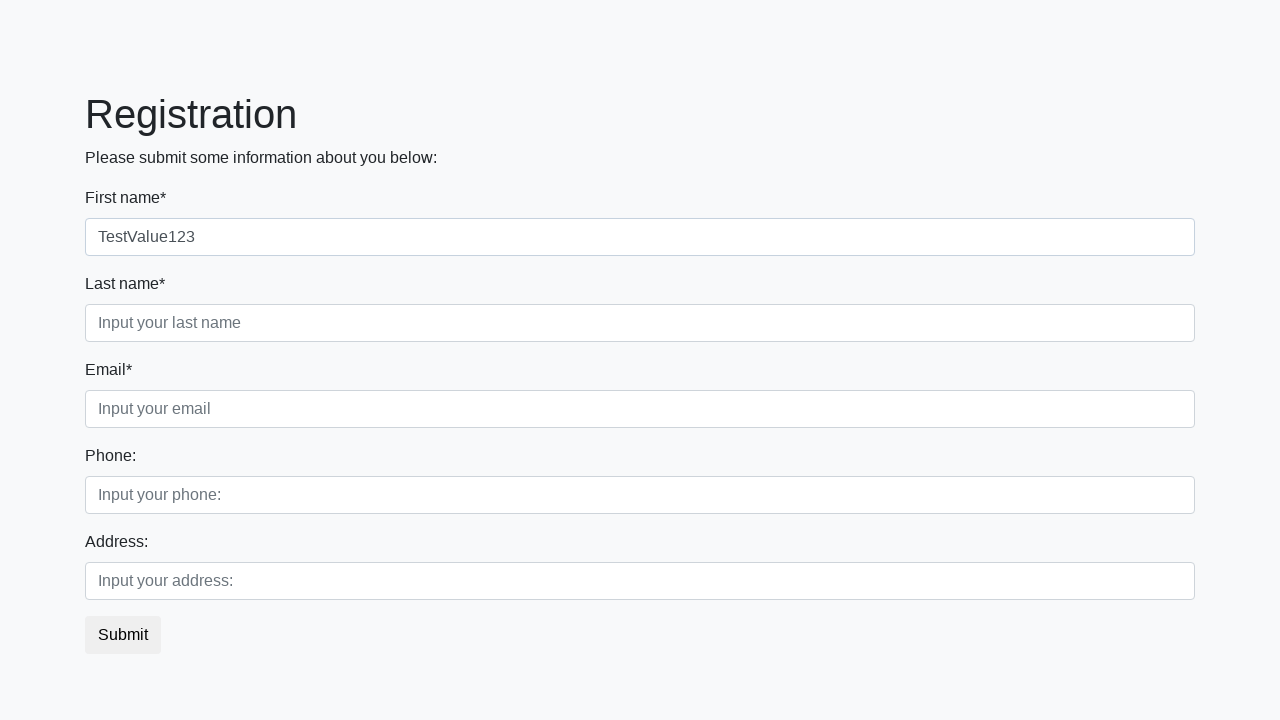

Filled required field 'Last name*' with 'TestValue123' on input >> nth=1
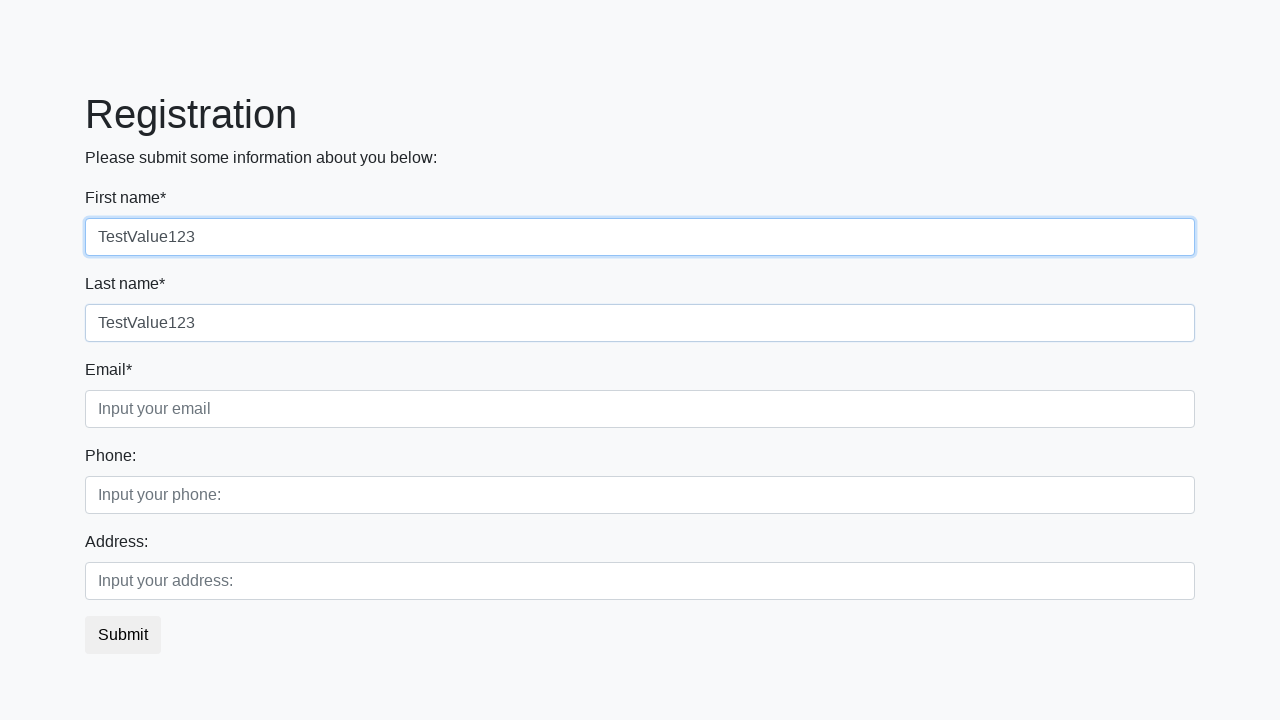

Filled required field 'Email*' with 'TestValue123' on input >> nth=2
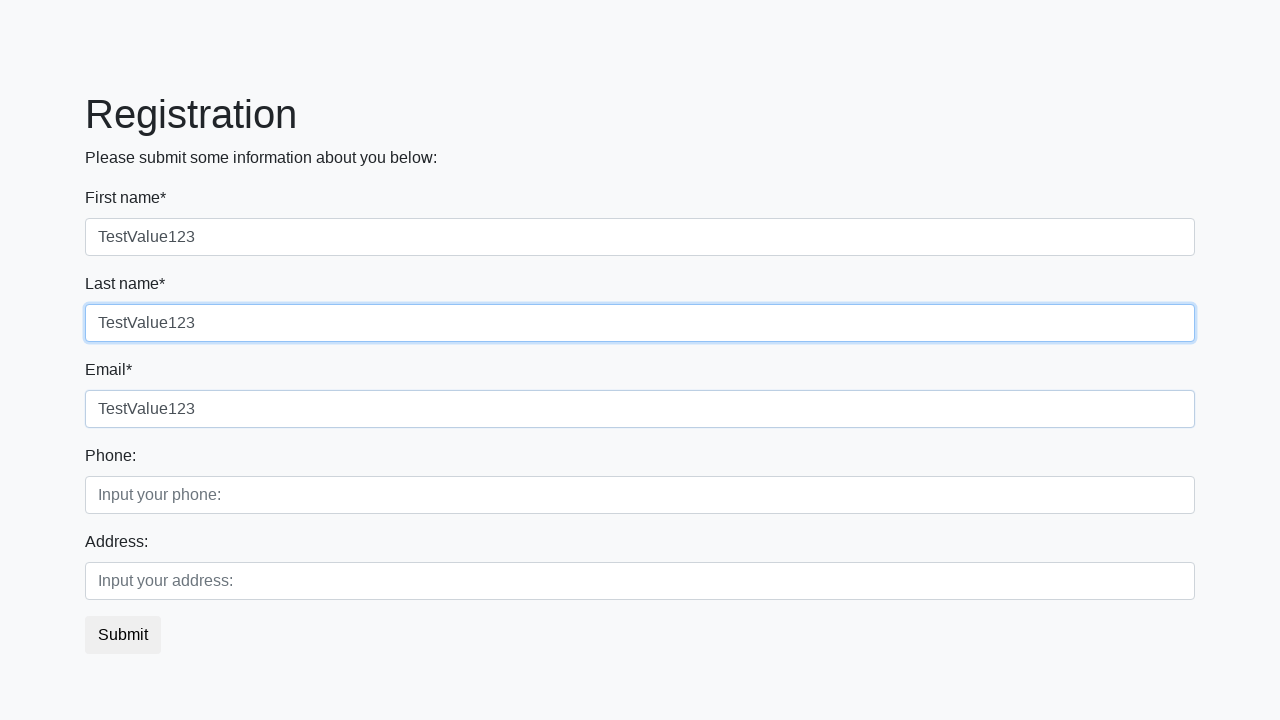

Clicked the submit button to register at (123, 635) on button.btn
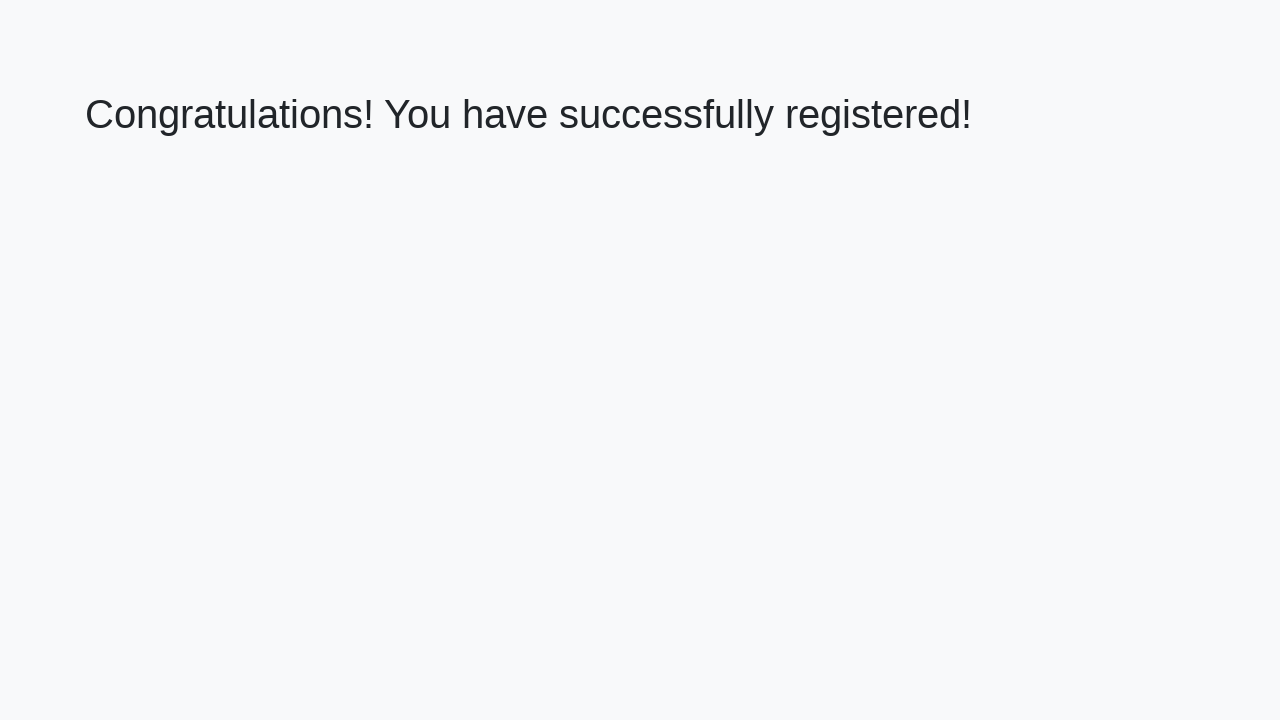

Success message header loaded after form submission
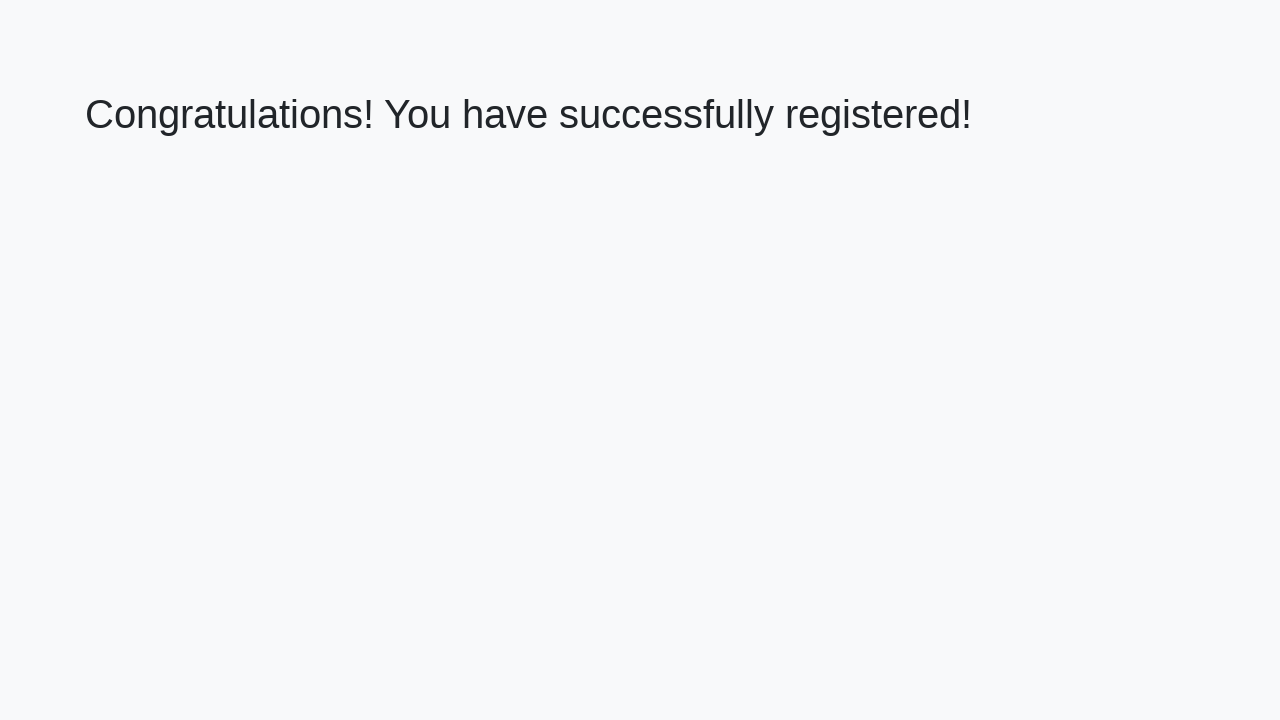

Retrieved success message text from page
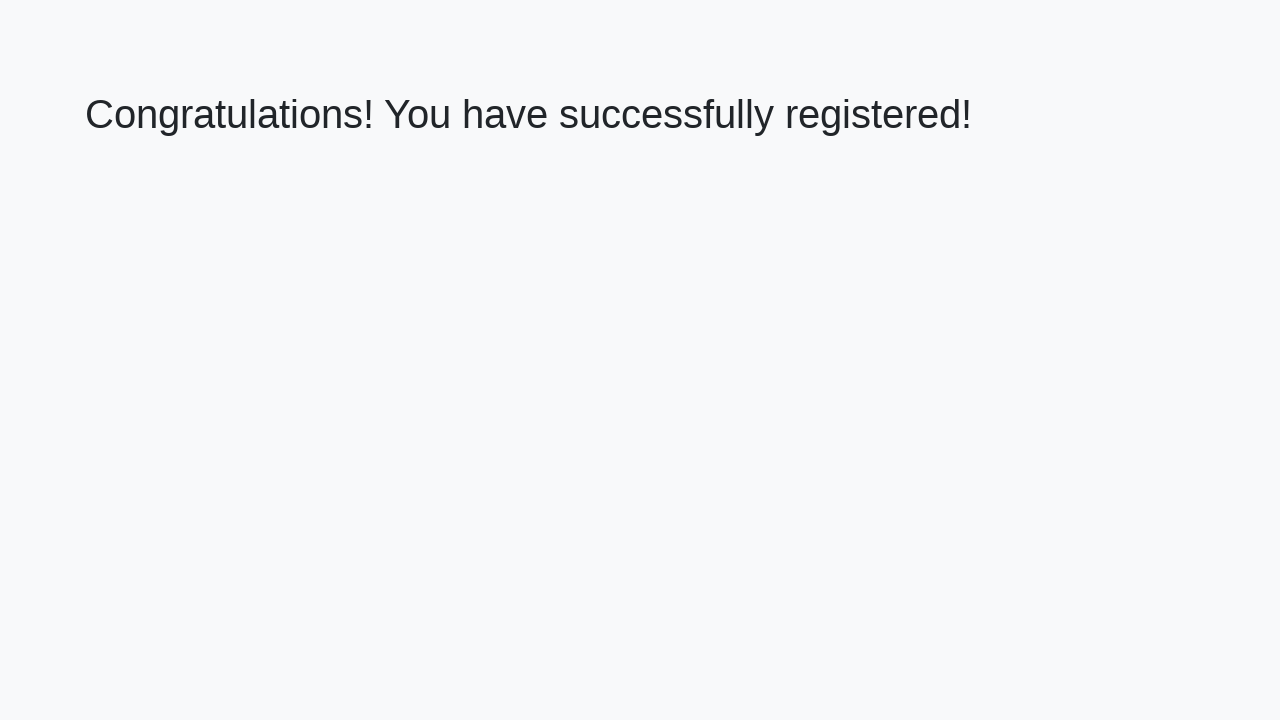

Verified success message: 'Congratulations! You have successfully registered!'
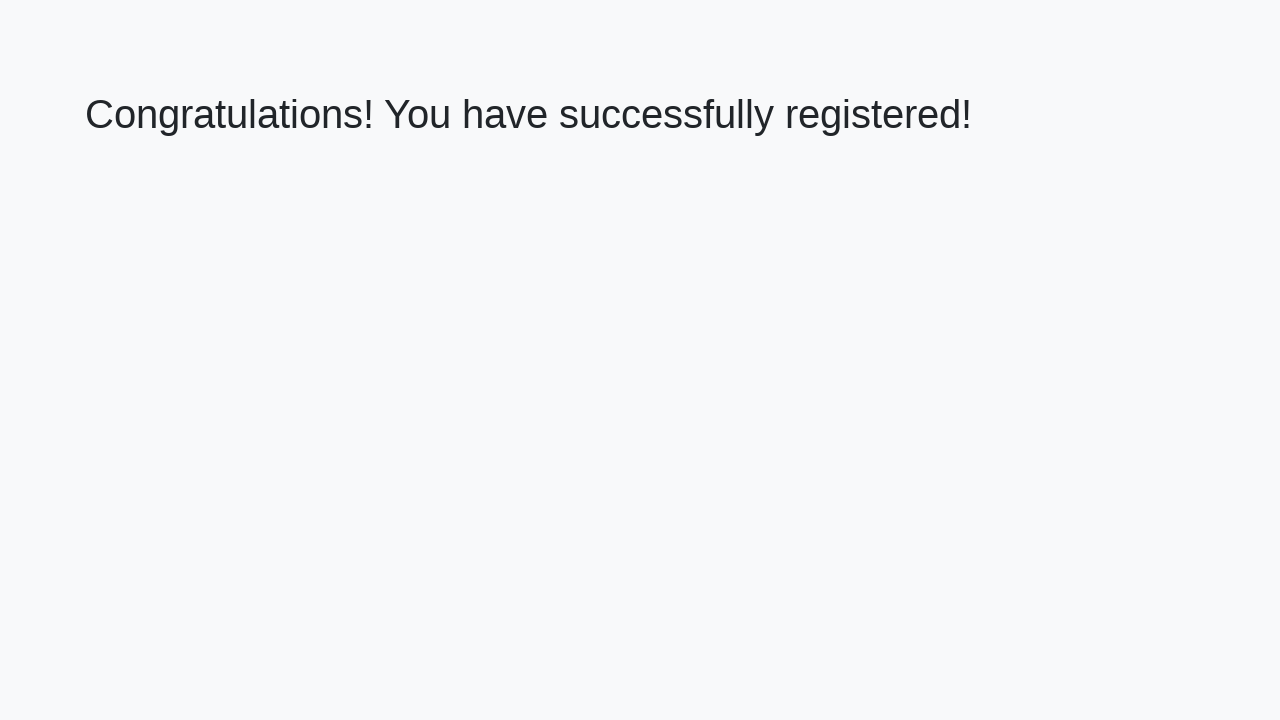

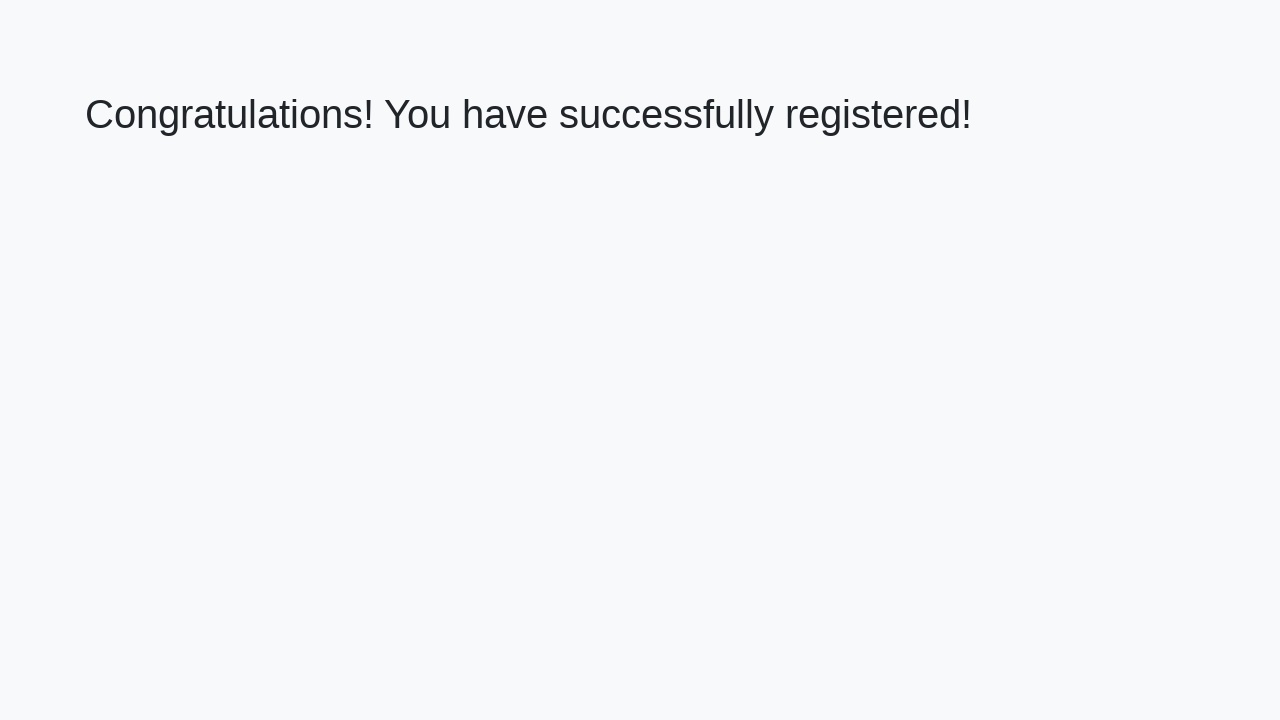